Tests dropdown functionality by selecting options using different methods (by index, by visible text, and using send keys)

Starting URL: https://www.leafground.com/select.xhtml

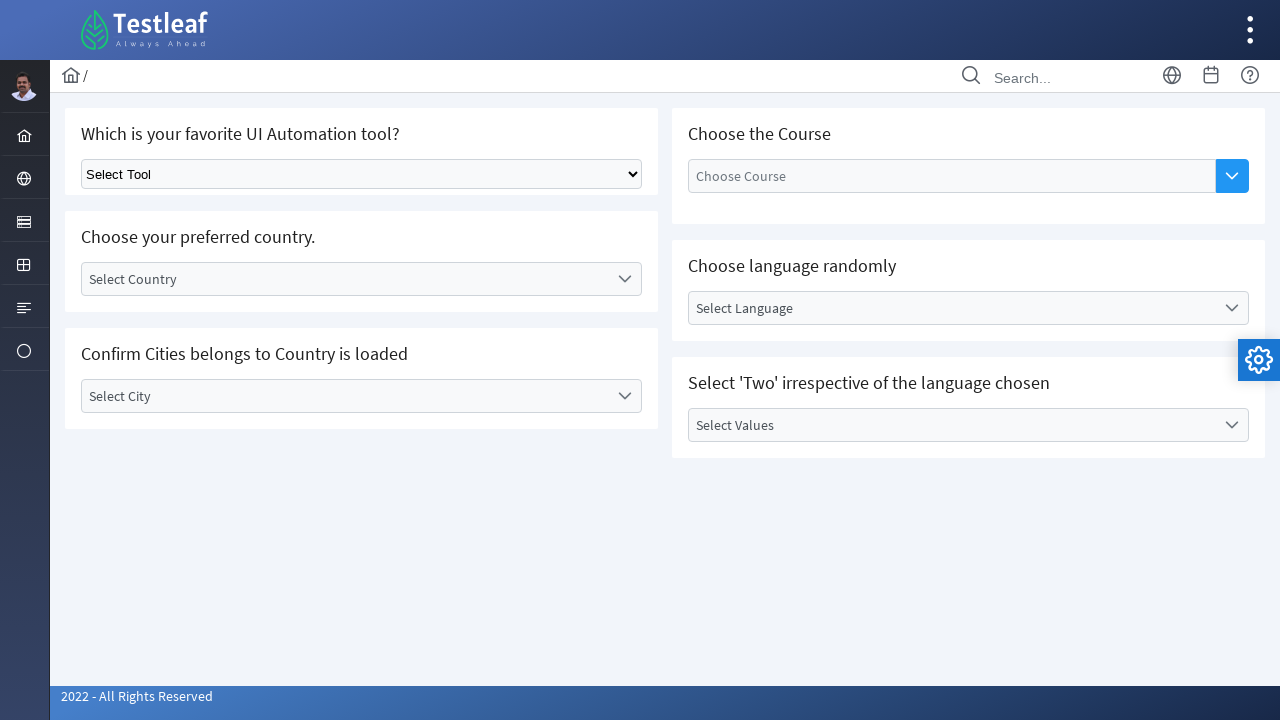

Located dropdown element with selector 'select.ui-selectonemenu'
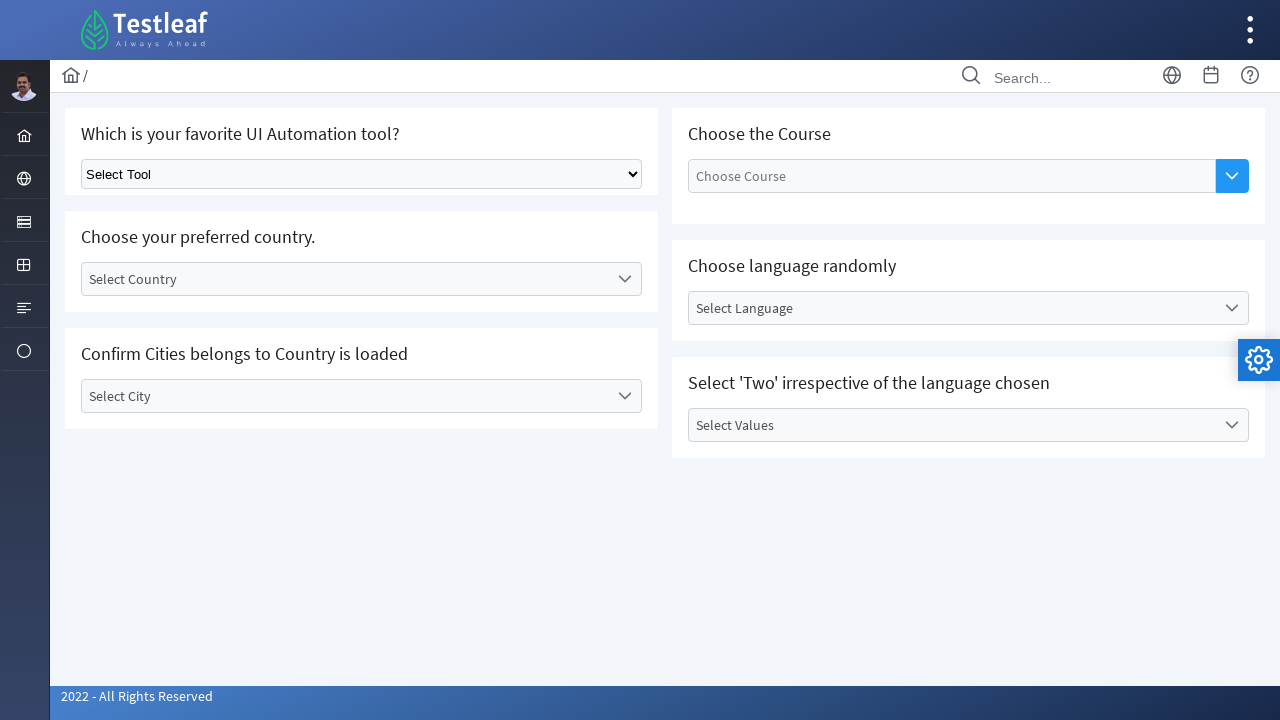

Selected dropdown option by index 1 (second option) on select.ui-selectonemenu
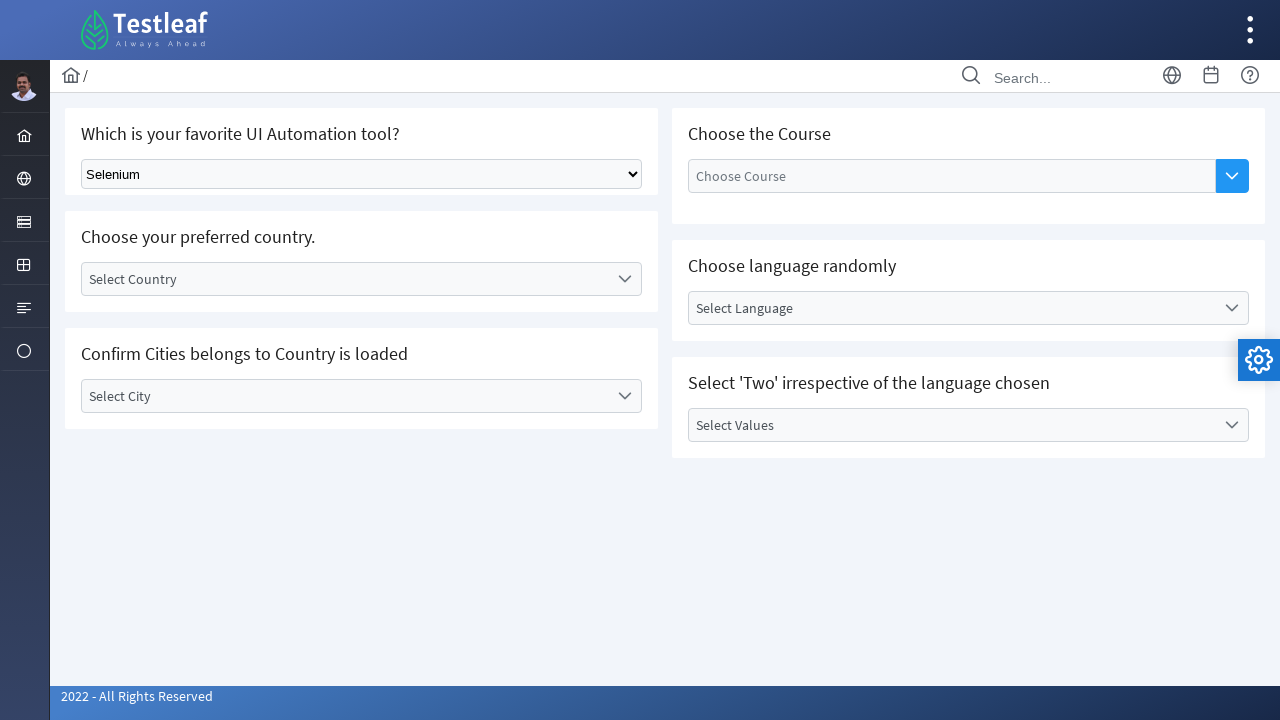

Selected dropdown option by visible text 'Puppeteer' on select.ui-selectonemenu
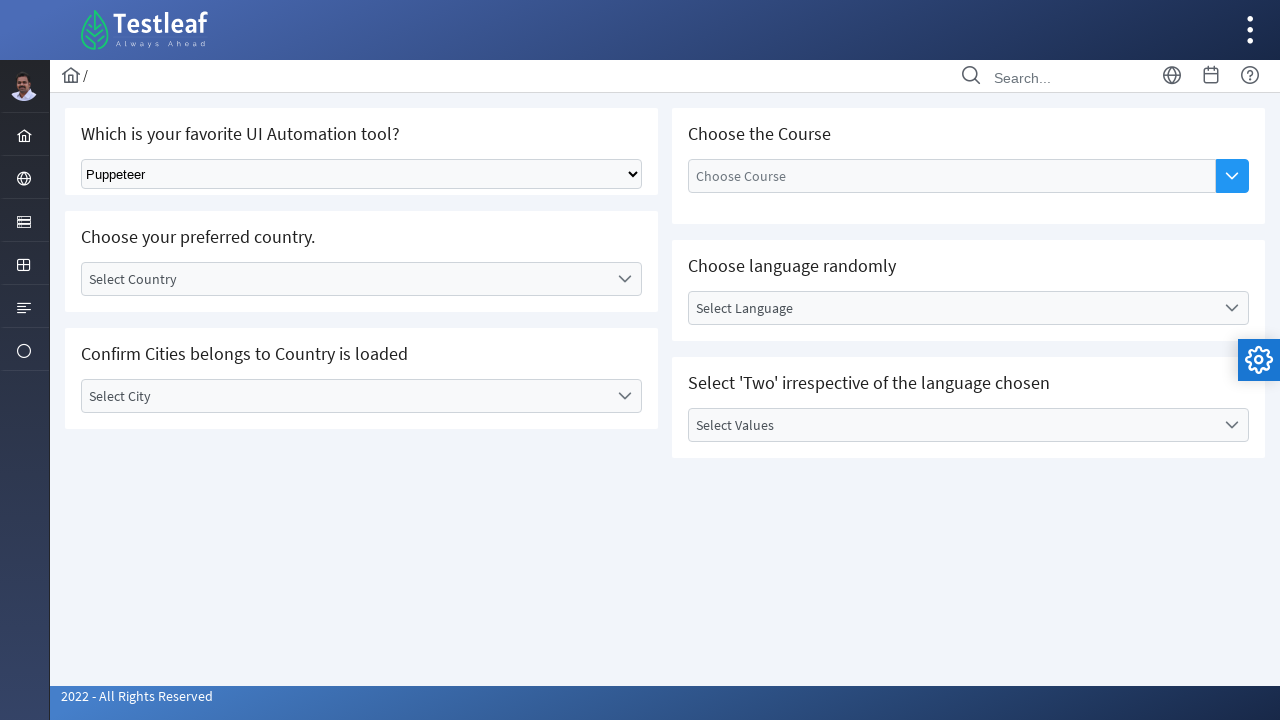

Selected dropdown option using sequential keyboard input 'Puppeteer'
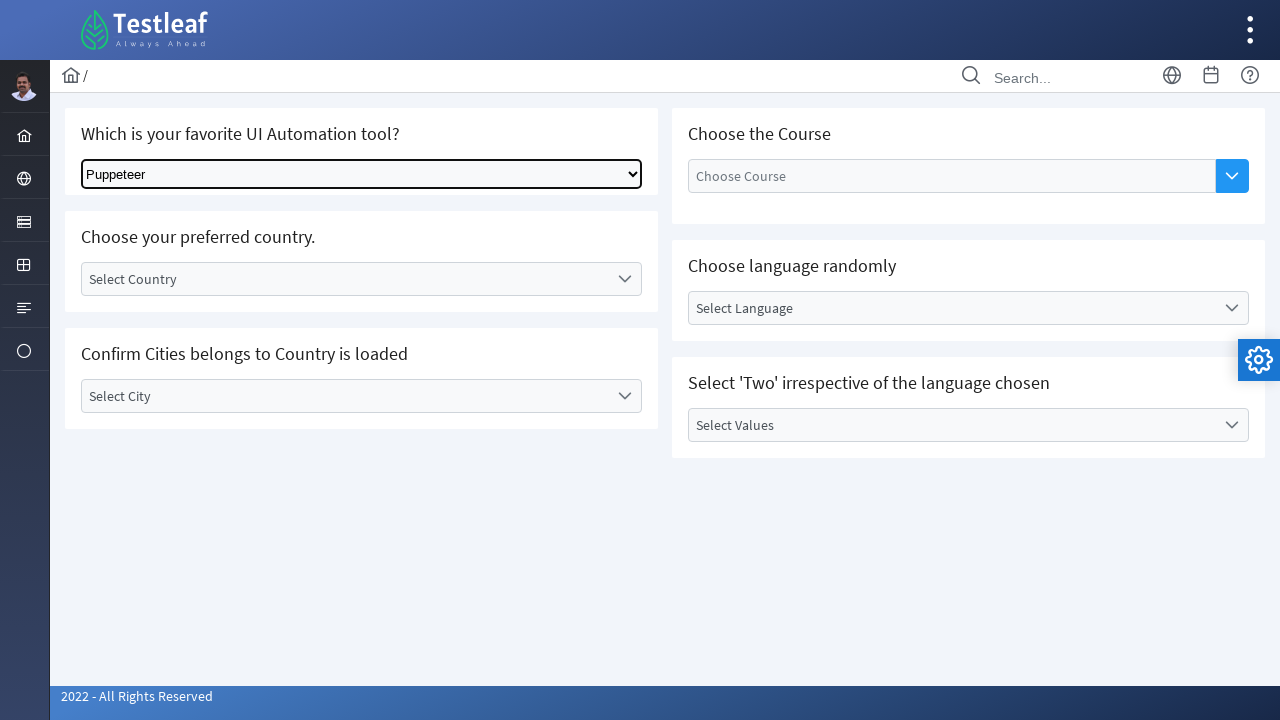

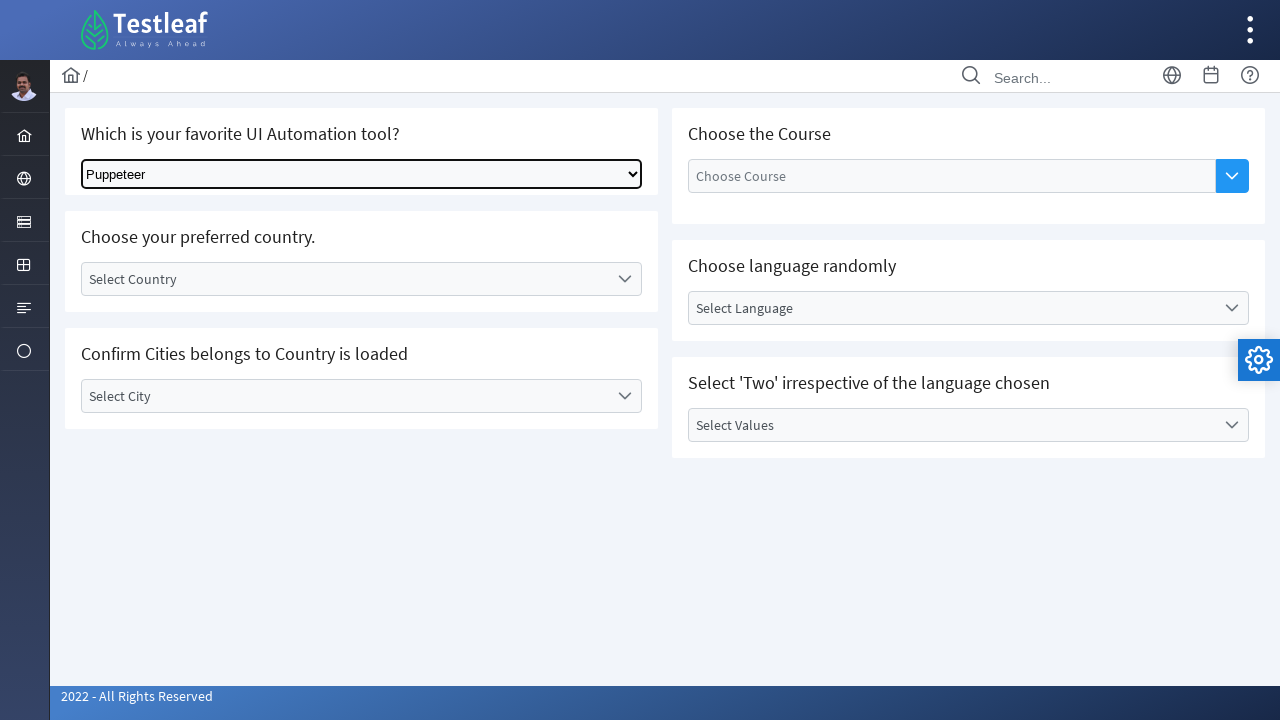